Navigates to the Caelum website and verifies that the page title contains "Caelum"

Starting URL: https://www.caelum.com.br

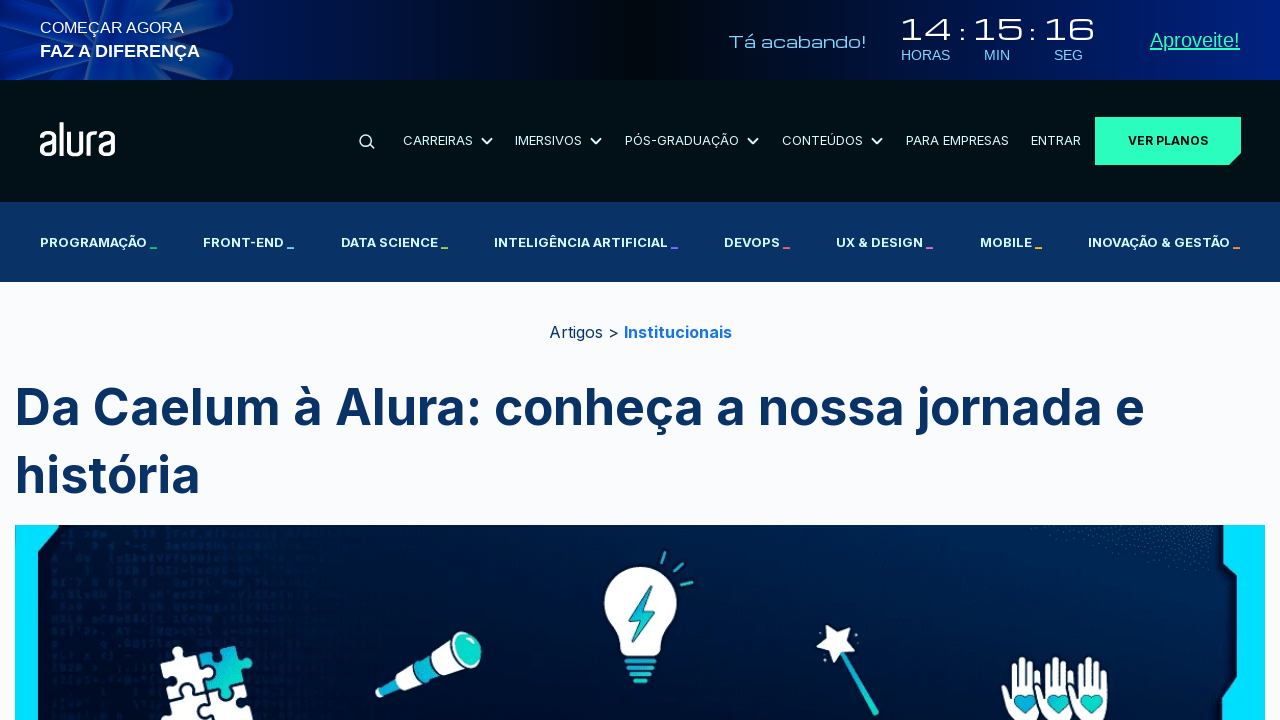

Navigated to https://www.caelum.com.br
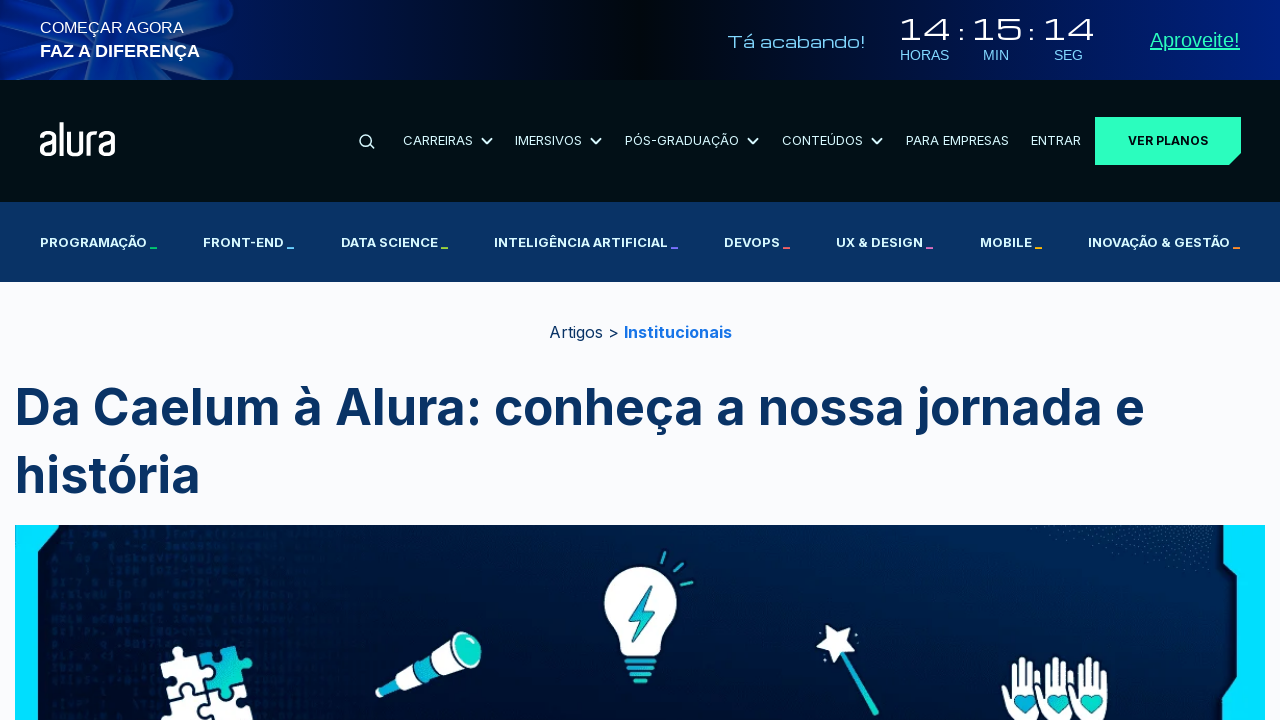

Page DOM content loaded
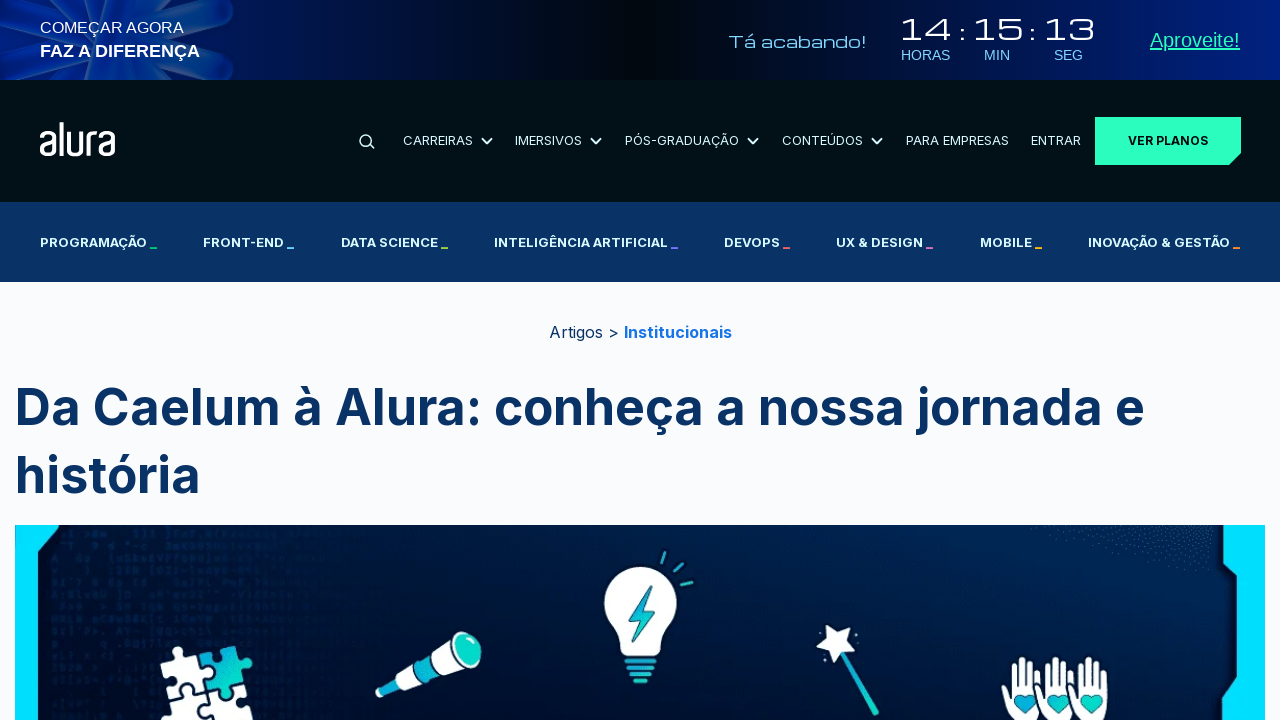

Verified page title contains 'Caelum'
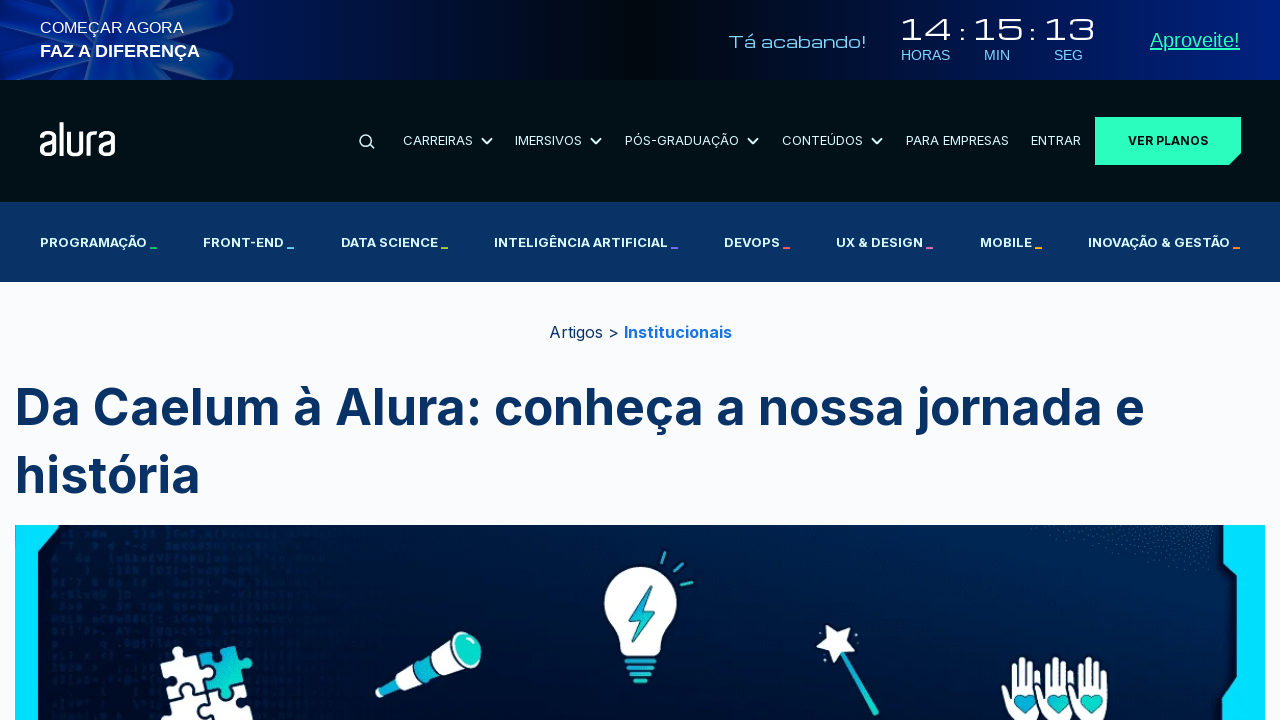

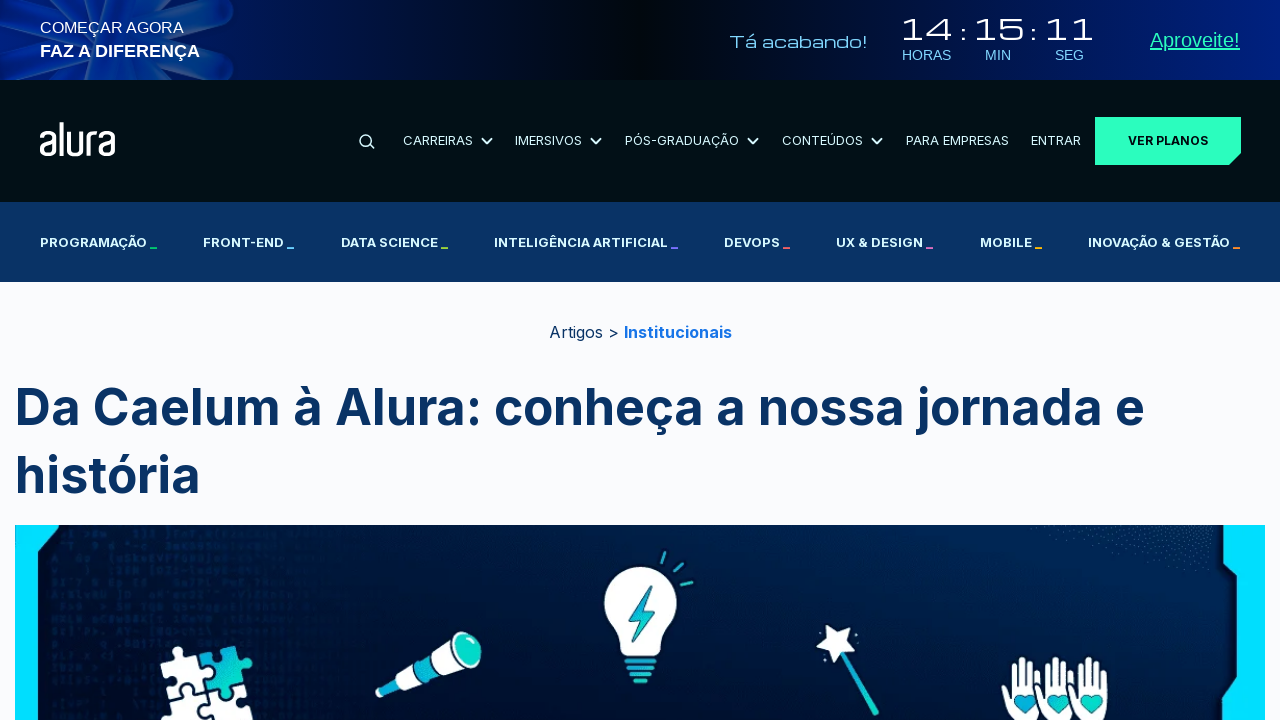